Tests iframe interaction on W3Schools tryit editor by switching to an iframe and clicking a button inside it

Starting URL: https://www.w3schools.com/jsref/tryit.asp?filename=tryjsref_submit_get

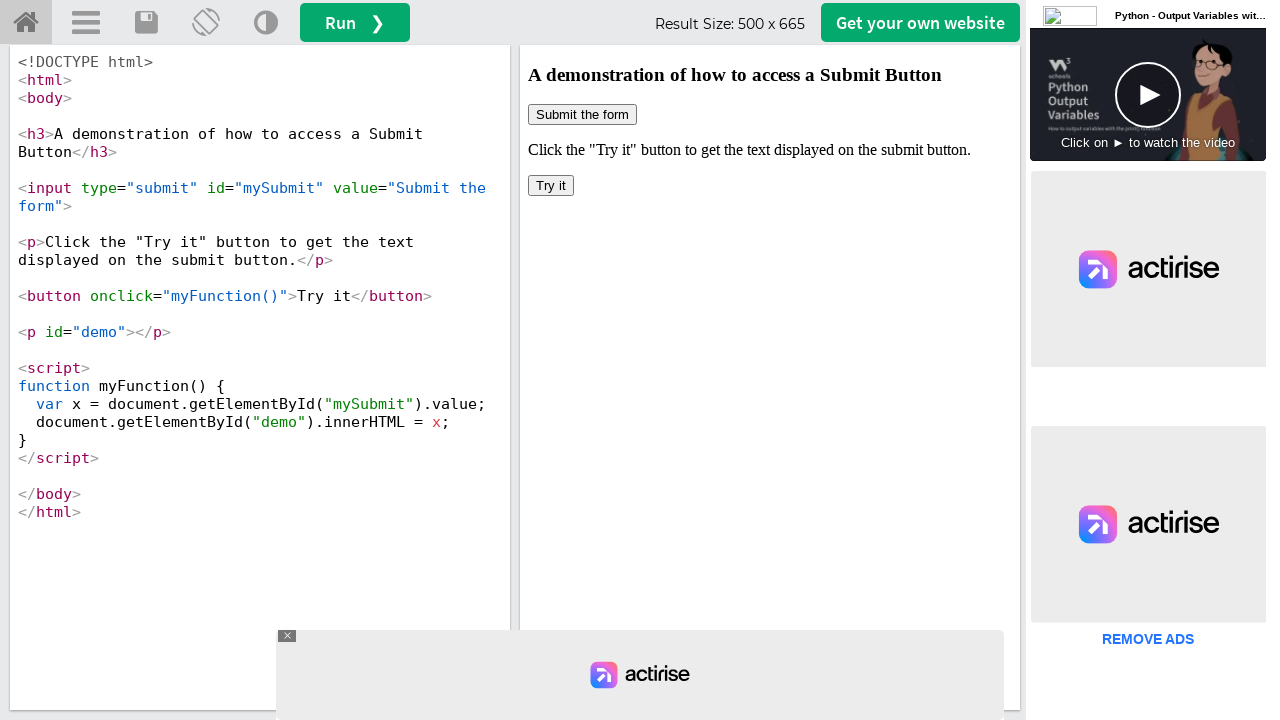

Located iframe element in W3Schools tryit editor
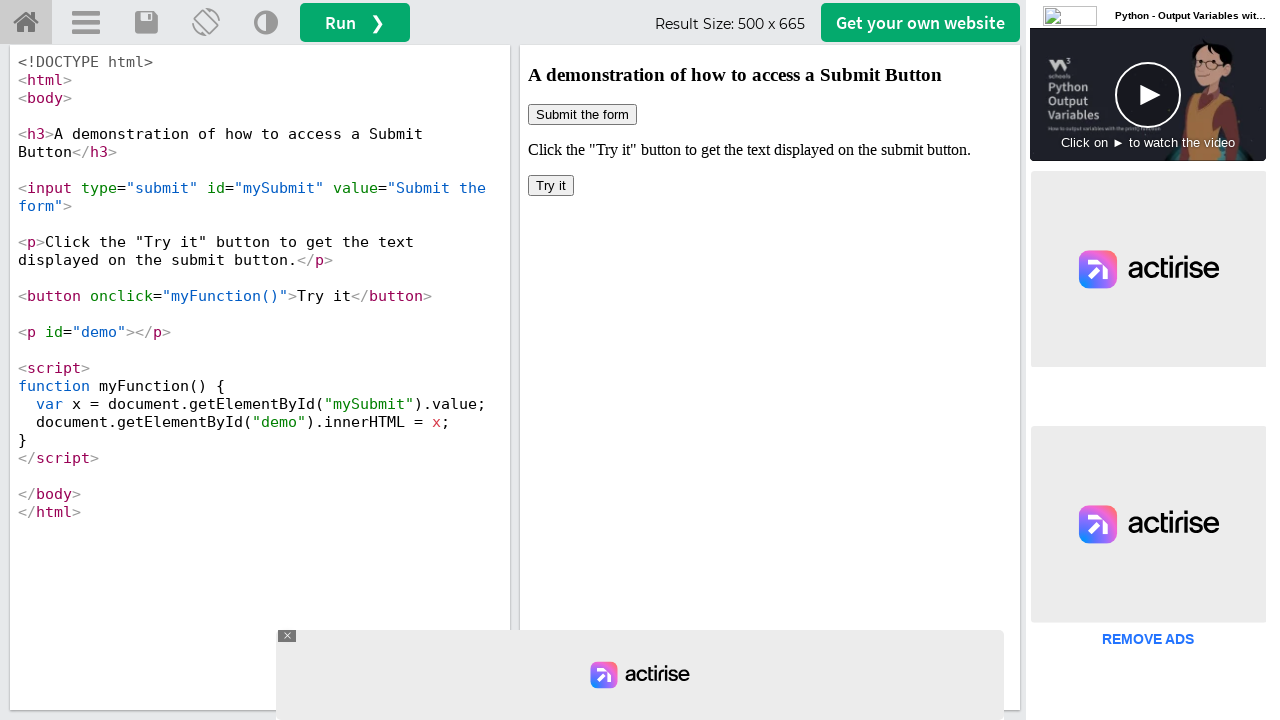

Clicked 'Try it' button inside the iframe at (551, 186) on xpath=//div[@id='iframe']/div/iframe >> internal:control=enter-frame >> xpath=//
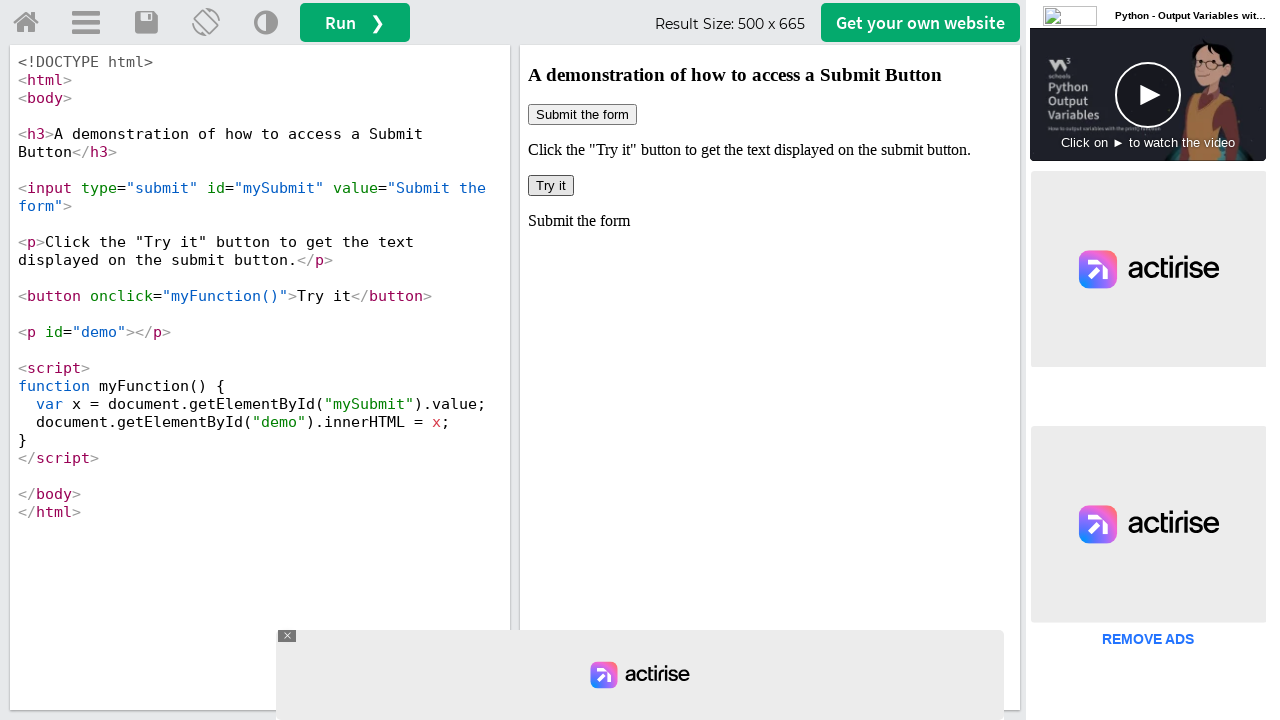

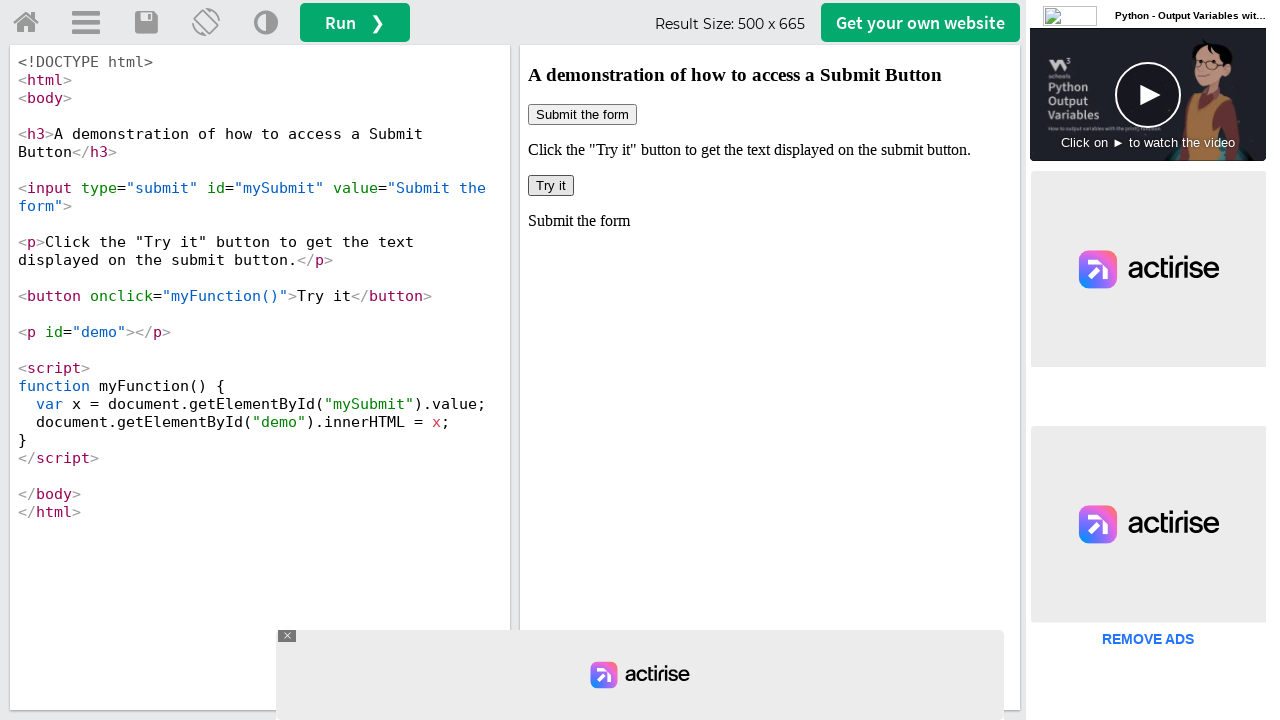